Tests scrolling functionality on a page and within a table, then validates the sum of values in a table column matches the displayed total

Starting URL: https://rahulshettyacademy.com/AutomationPractice/

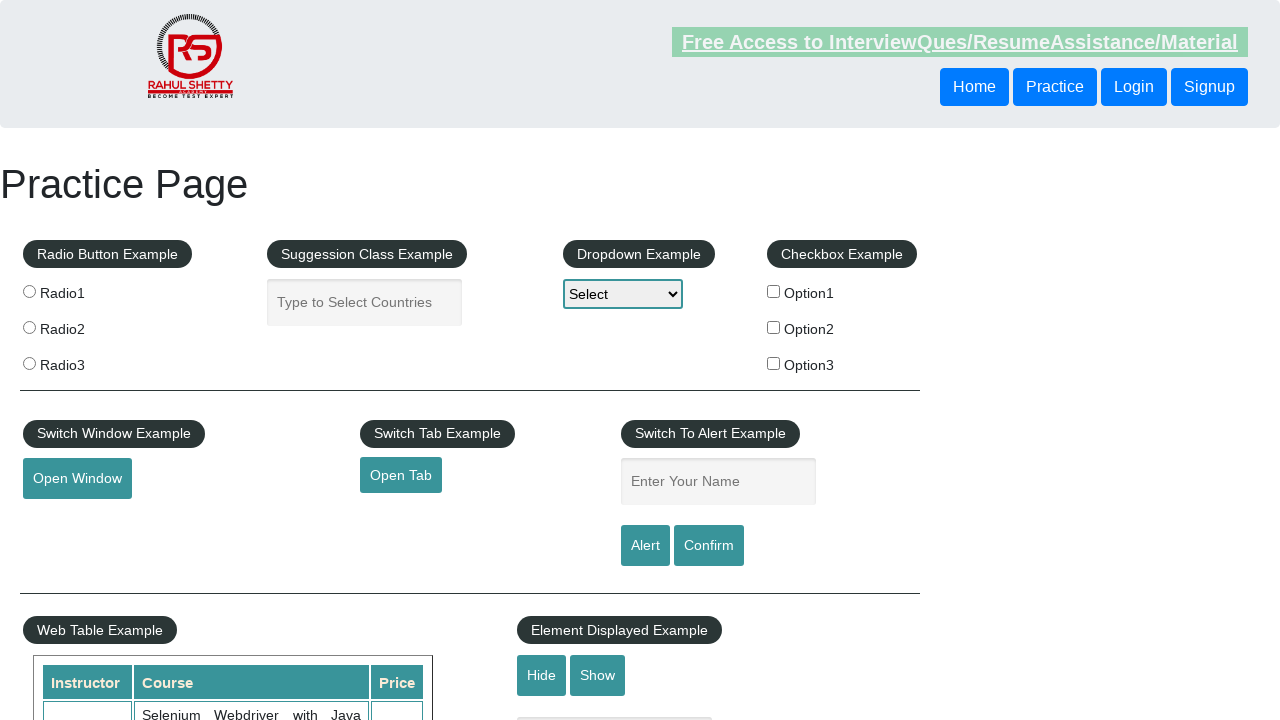

Scrolled down the page by 800 pixels
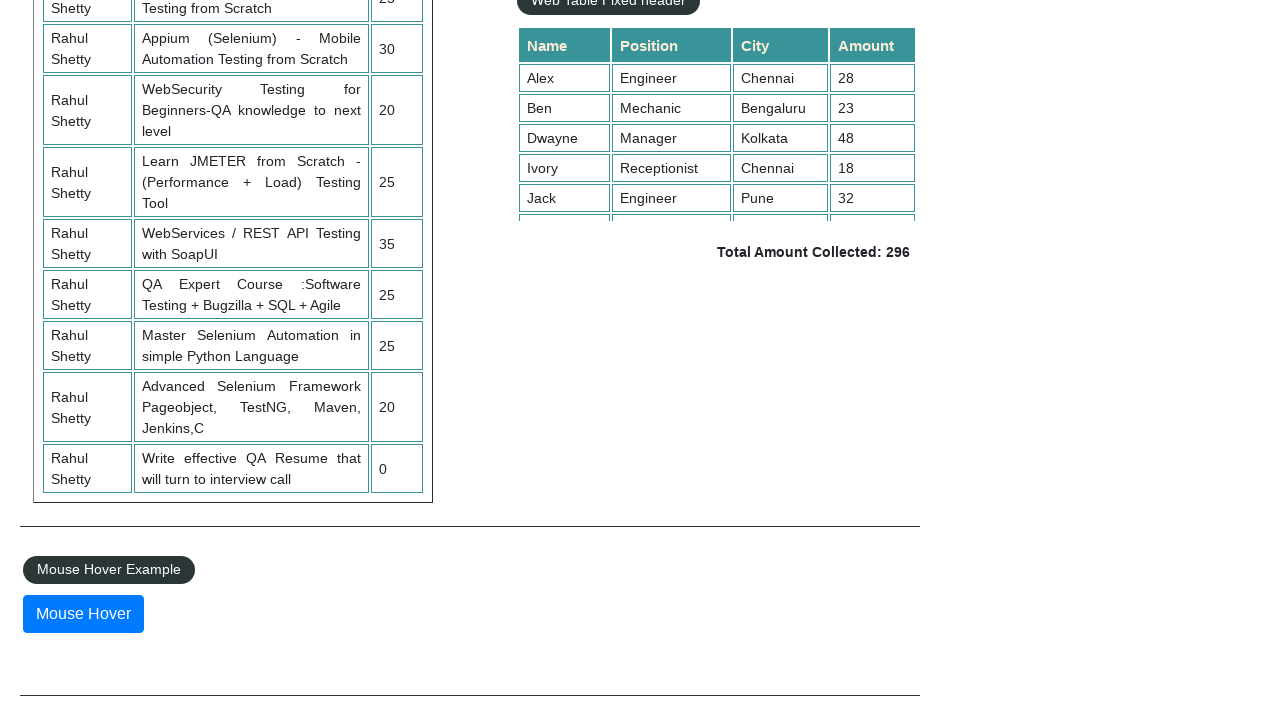

Waited 3 seconds for scroll to complete
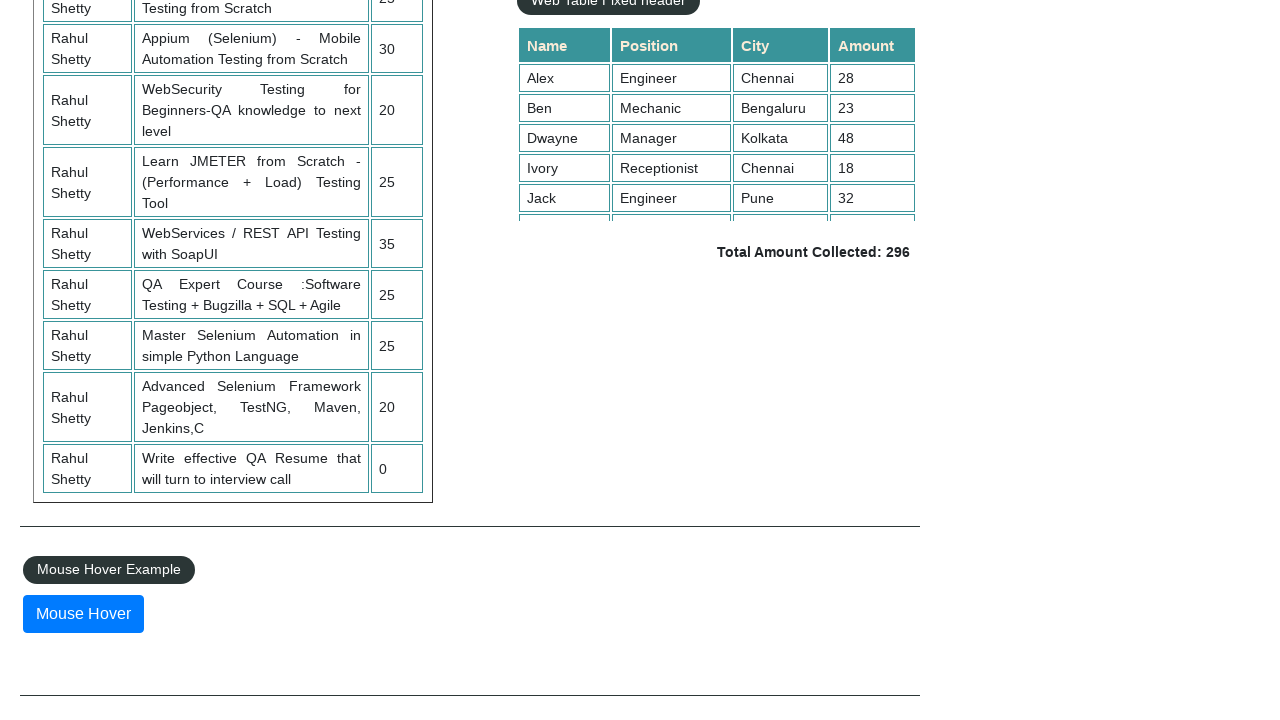

Scrolled within the fixed table header section to position 5000
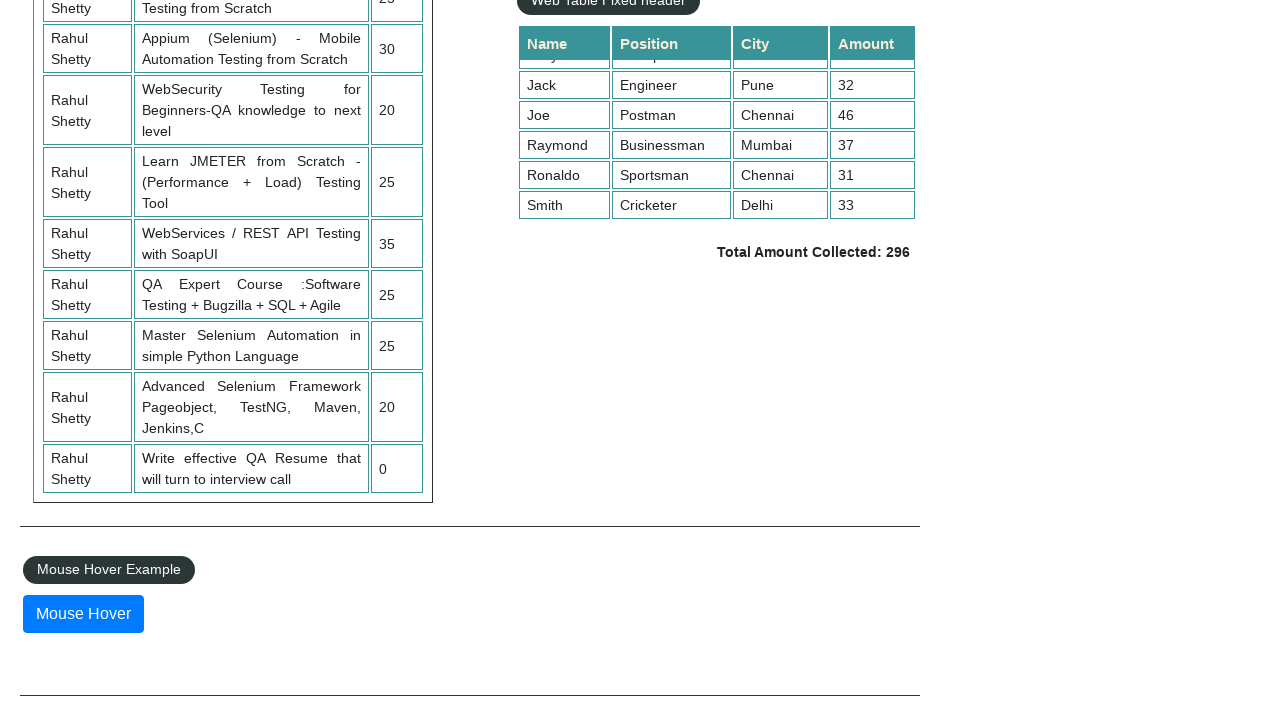

Retrieved all values from the 4th column of the table
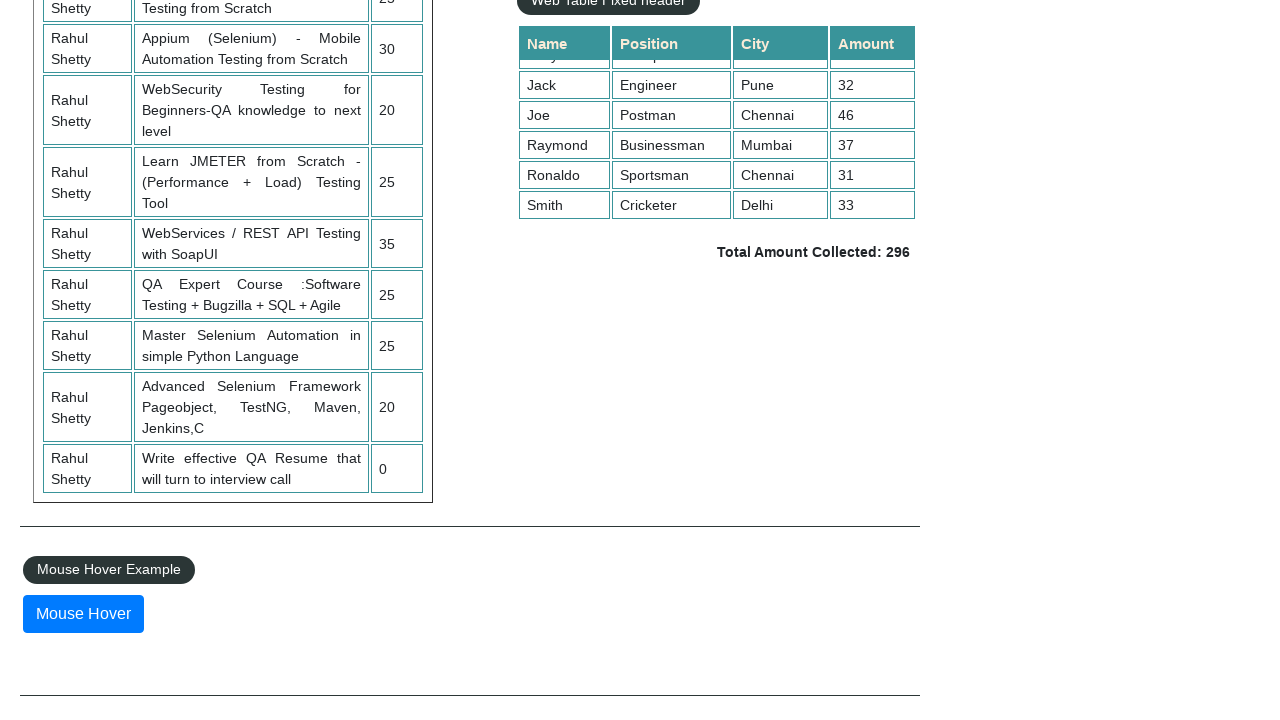

Calculated sum of column values: 296
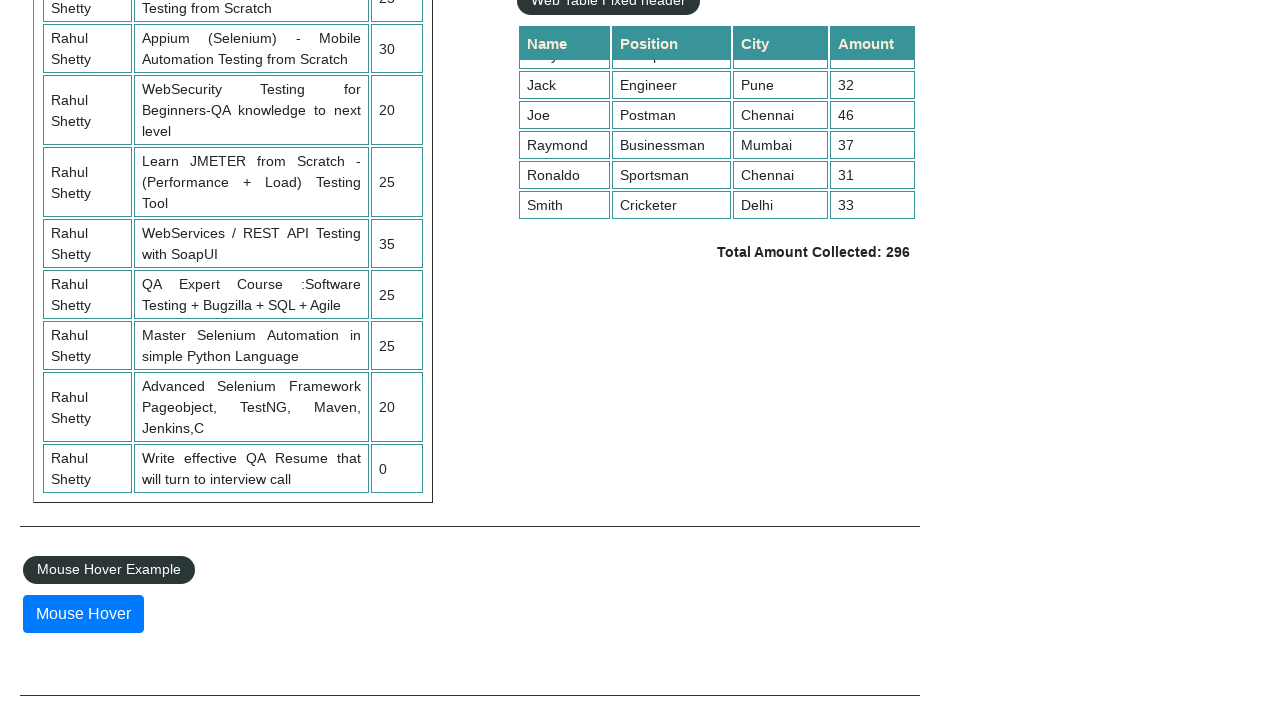

Retrieved the displayed total amount text
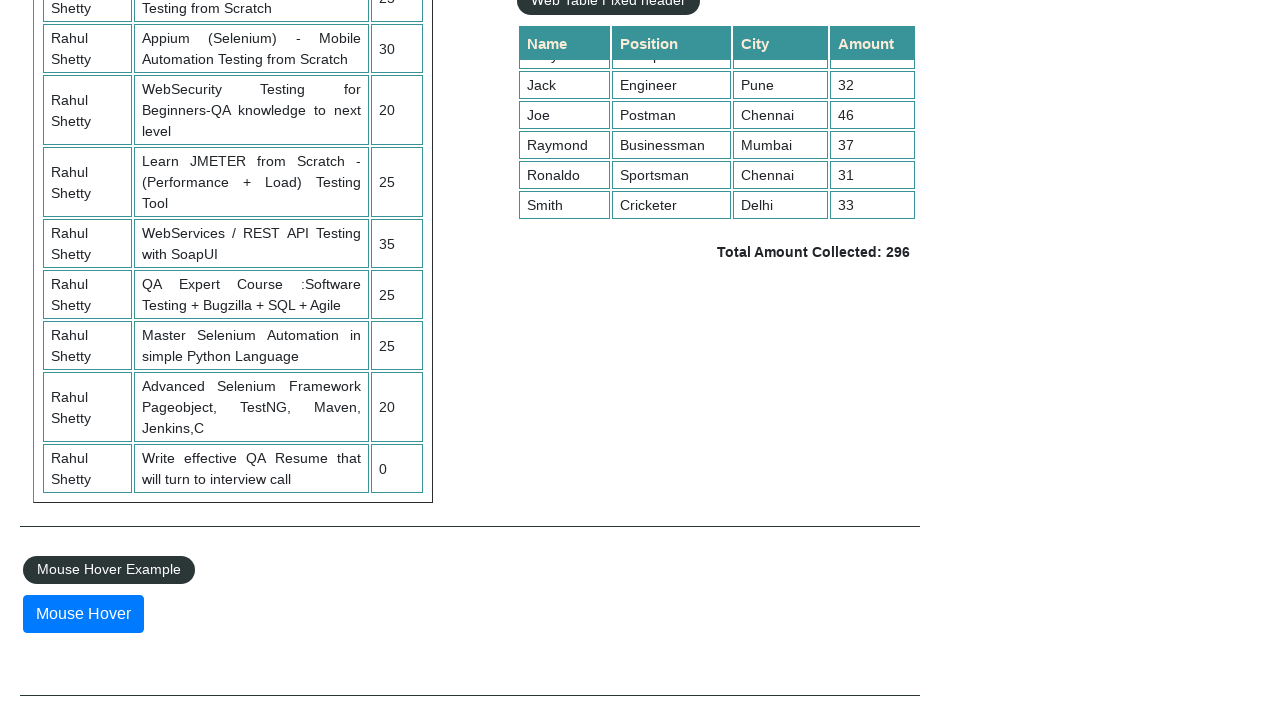

Parsed displayed total value: 296
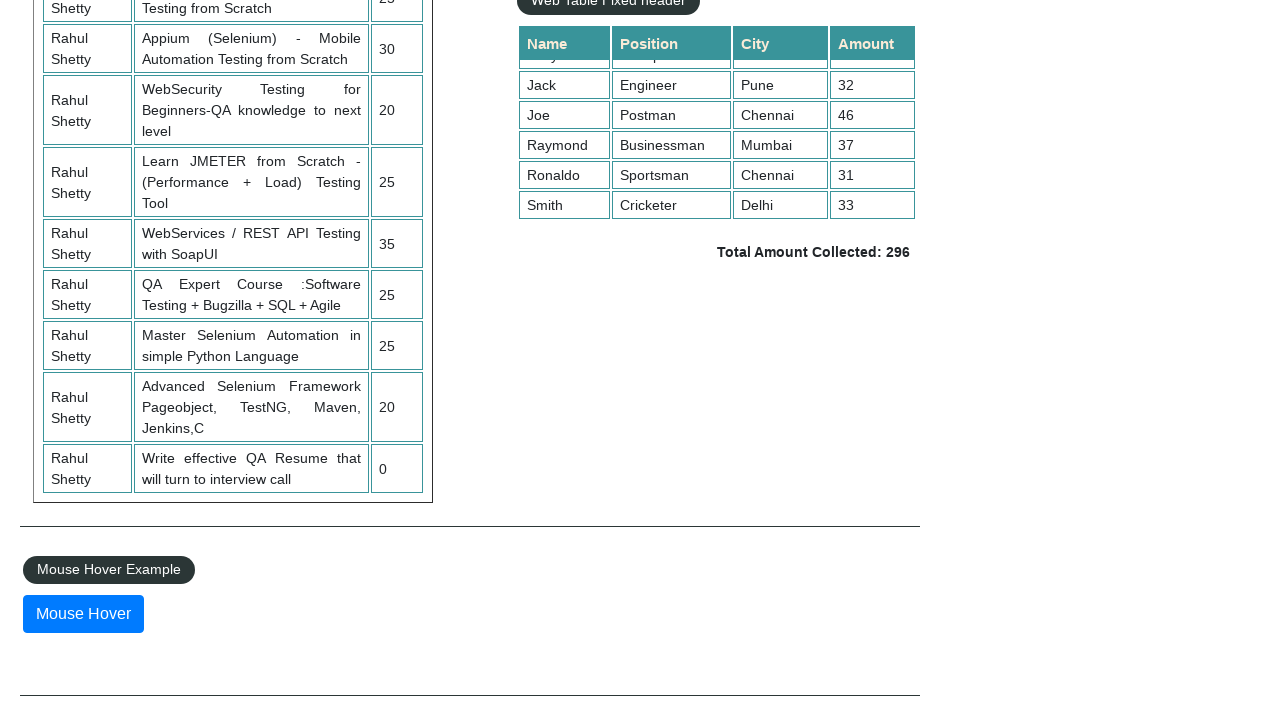

Verified that calculated sum 296 matches displayed total 296
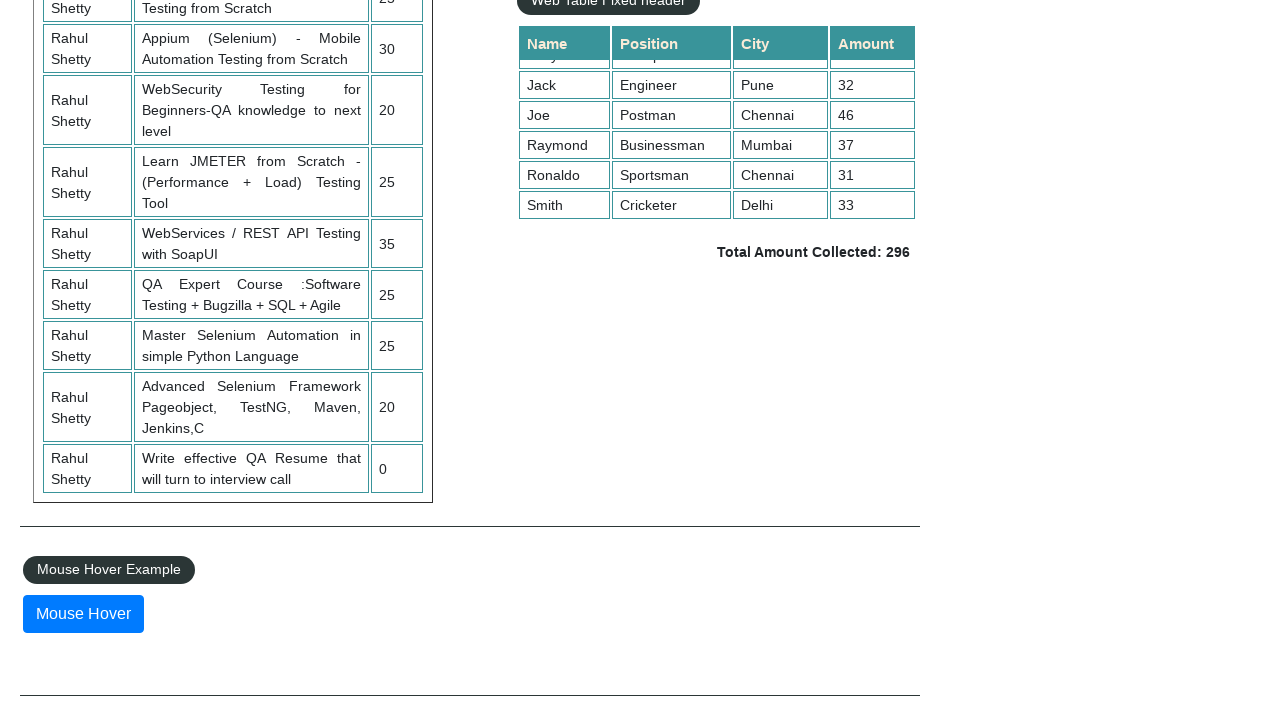

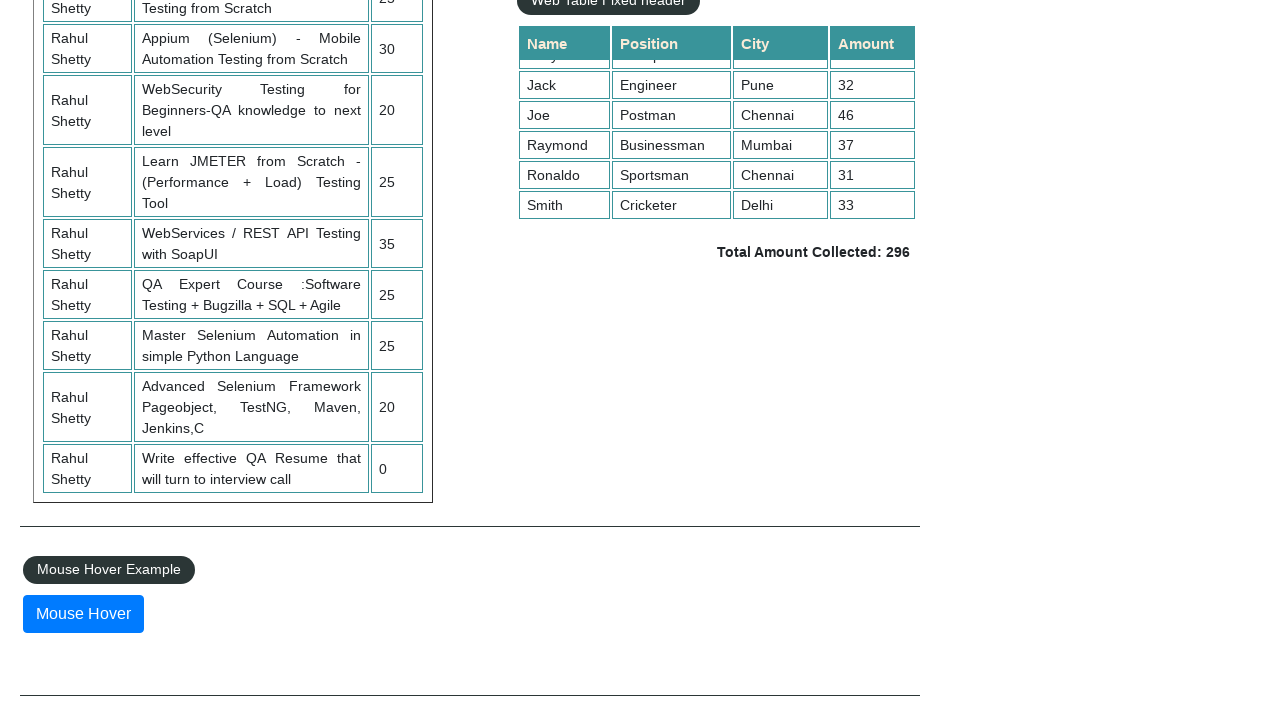